Tests passenger selection by adding multiple adults and then searching for flights

Starting URL: https://rahulshettyacademy.com/dropdownsPractise/

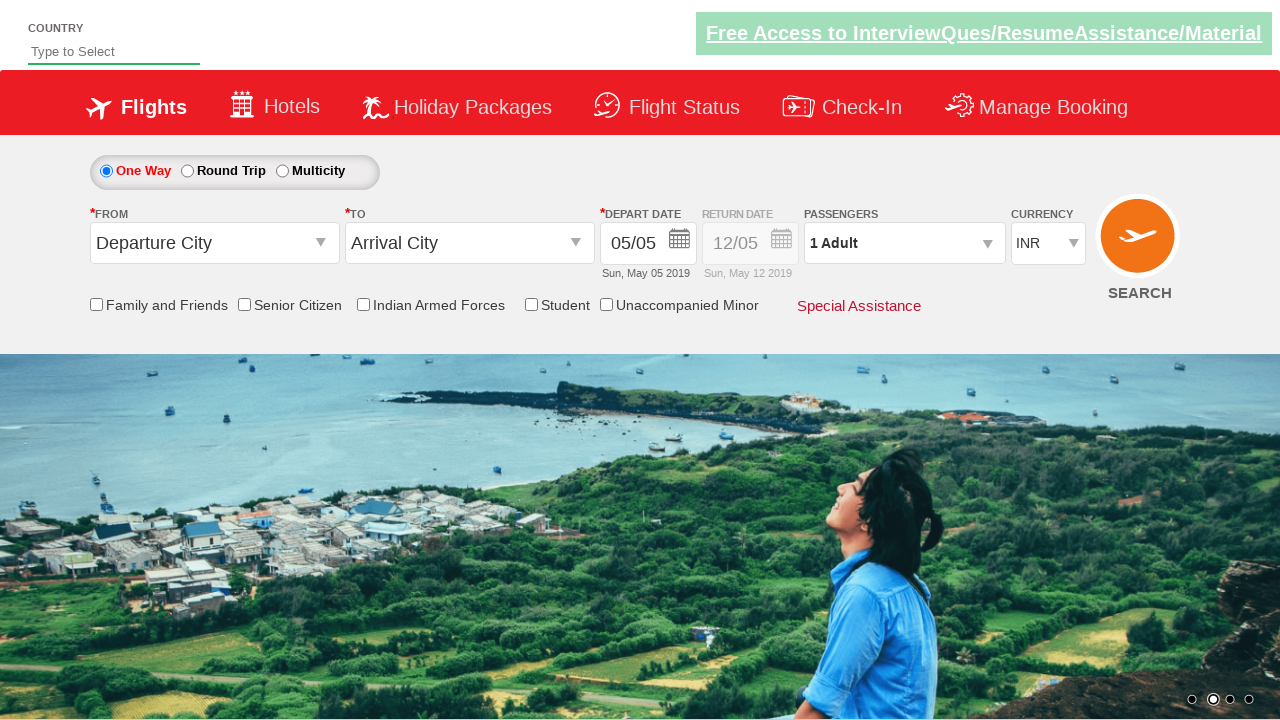

Opened passenger info dropdown at (904, 243) on #divpaxinfo
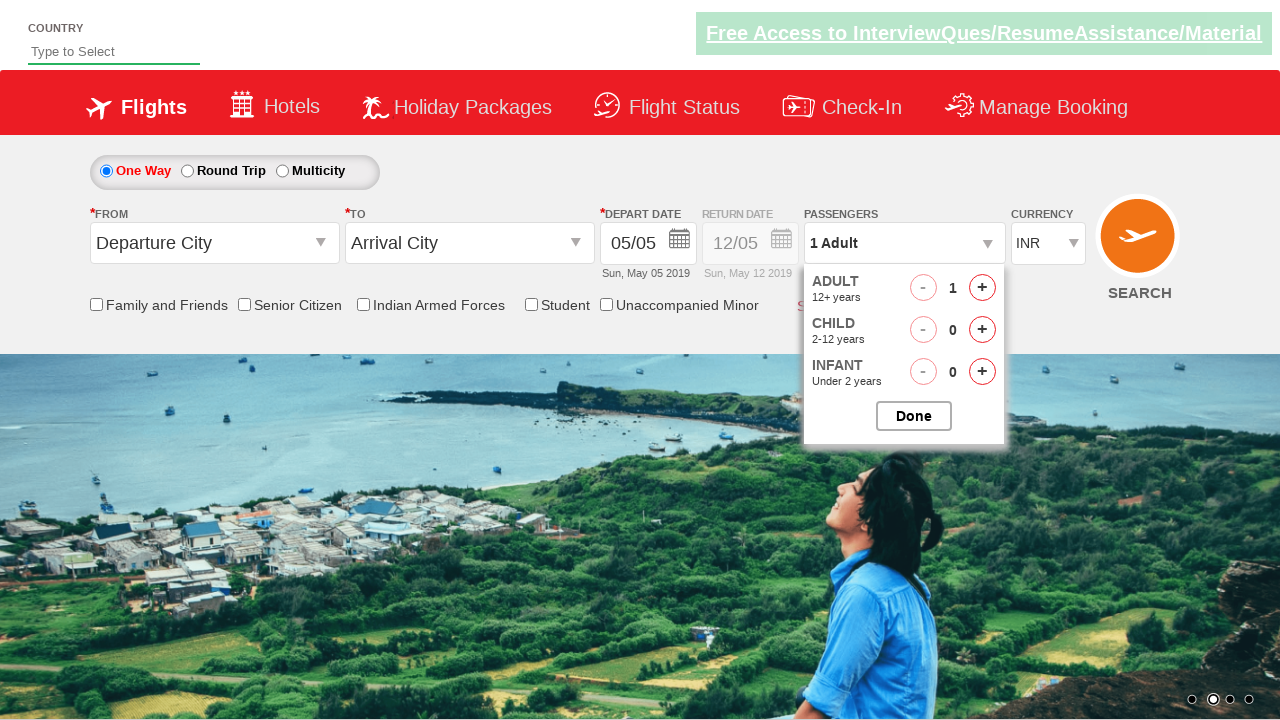

Incremented adult passenger count (iteration 1) at (982, 288) on #hrefIncAdt
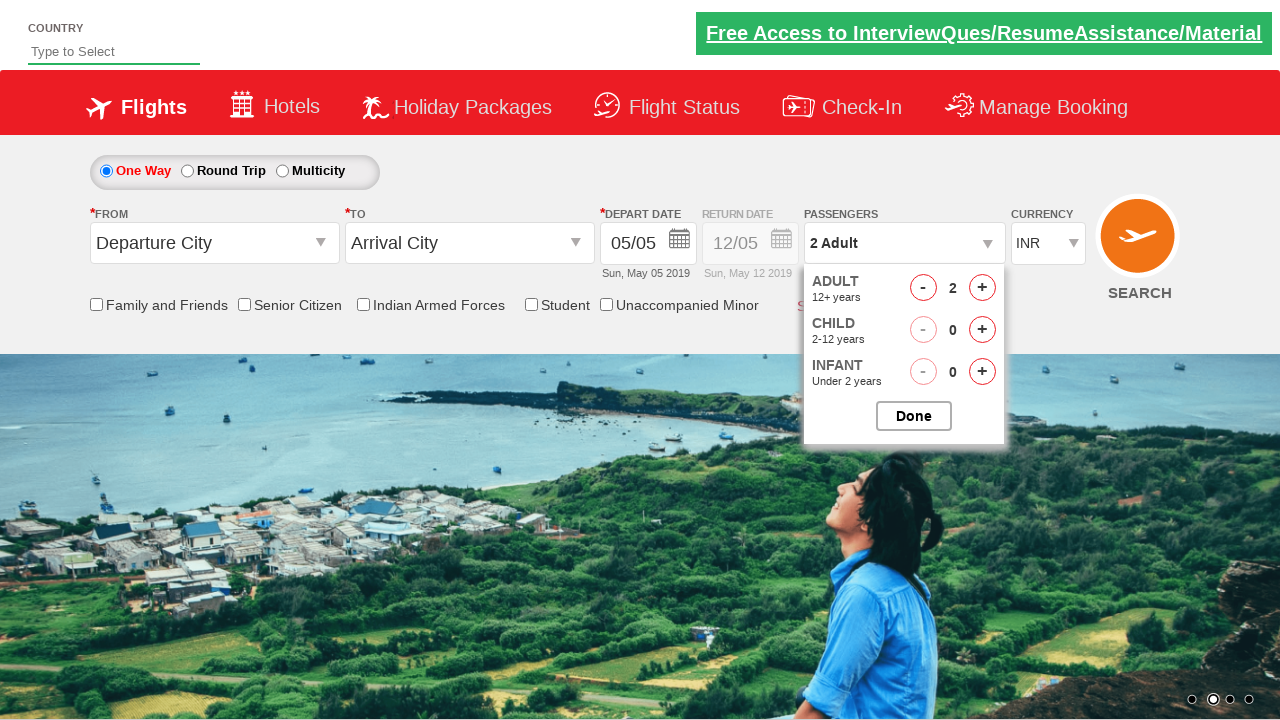

Incremented adult passenger count (iteration 2) at (982, 288) on #hrefIncAdt
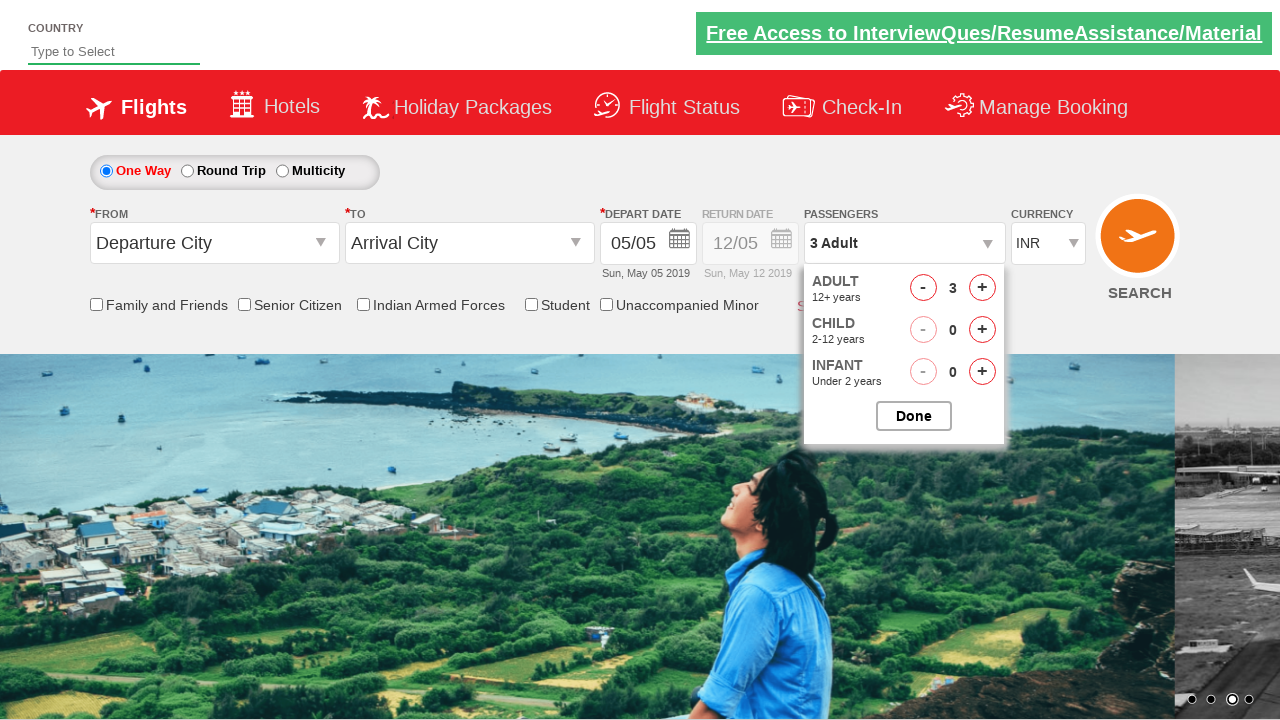

Incremented adult passenger count (iteration 3) at (982, 288) on #hrefIncAdt
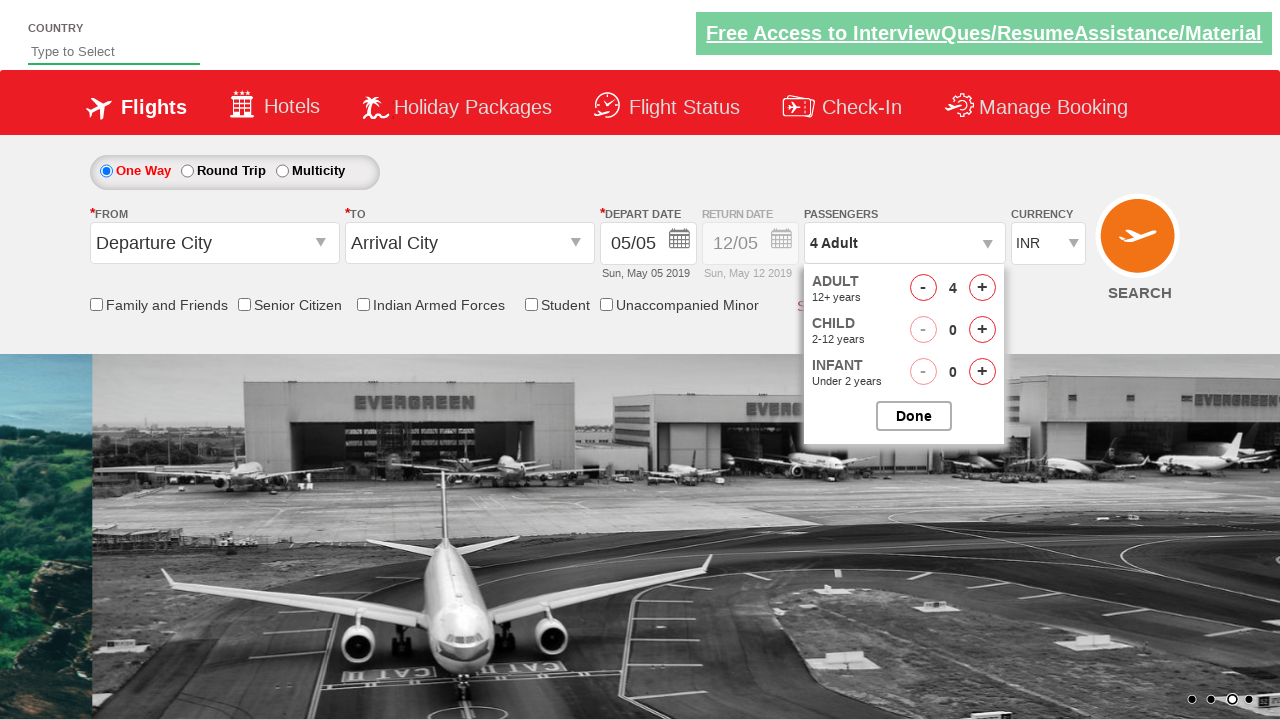

Closed passenger selection by clicking Done button at (914, 416) on input[value='Done']
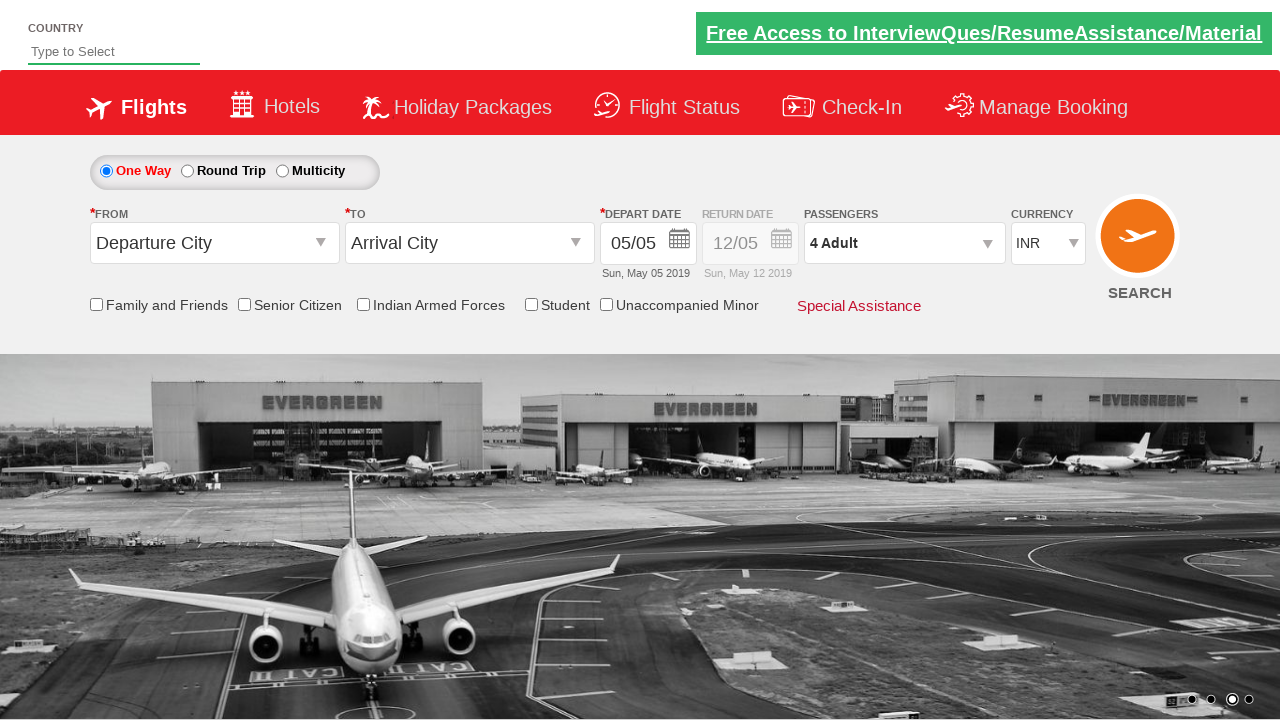

Clicked Find Flights button to search for flights at (1140, 245) on #ctl00_mainContent_btn_FindFlights
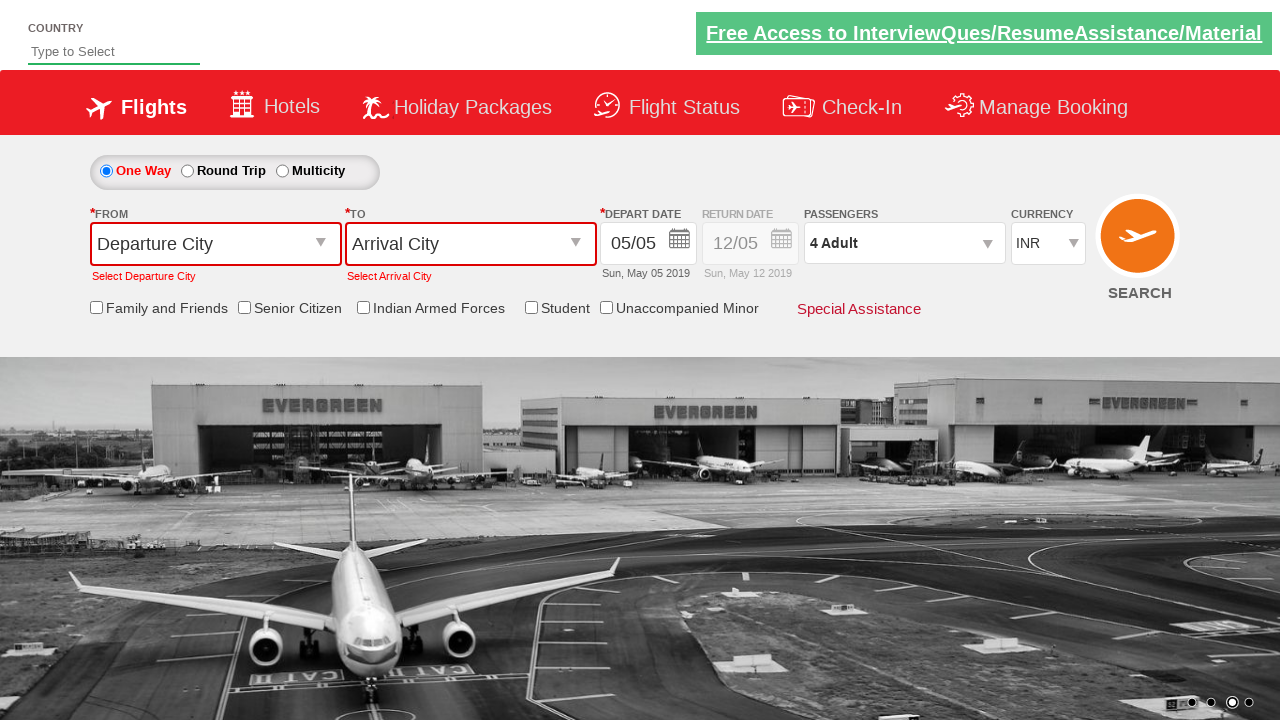

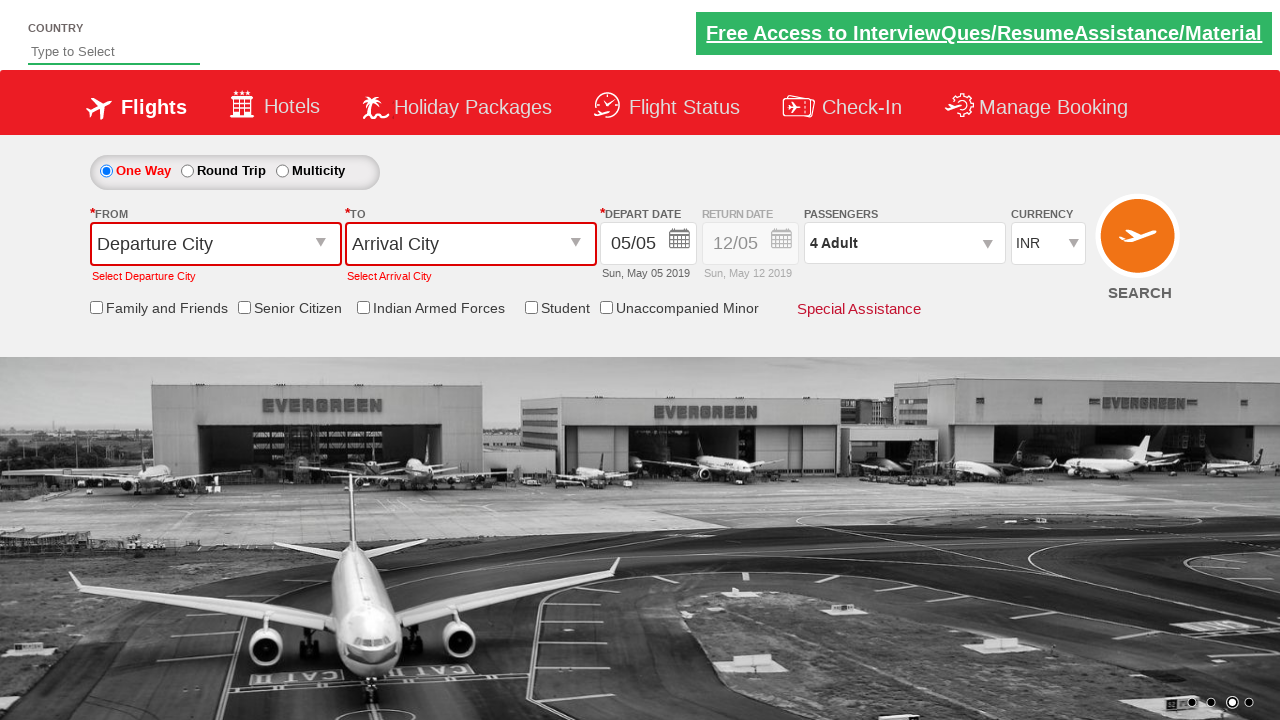